Tests custom dropdown selection by opening a jQuery UI select menu and choosing a specific option

Starting URL: http://jqueryui.com/resources/demos/selectmenu/default.html

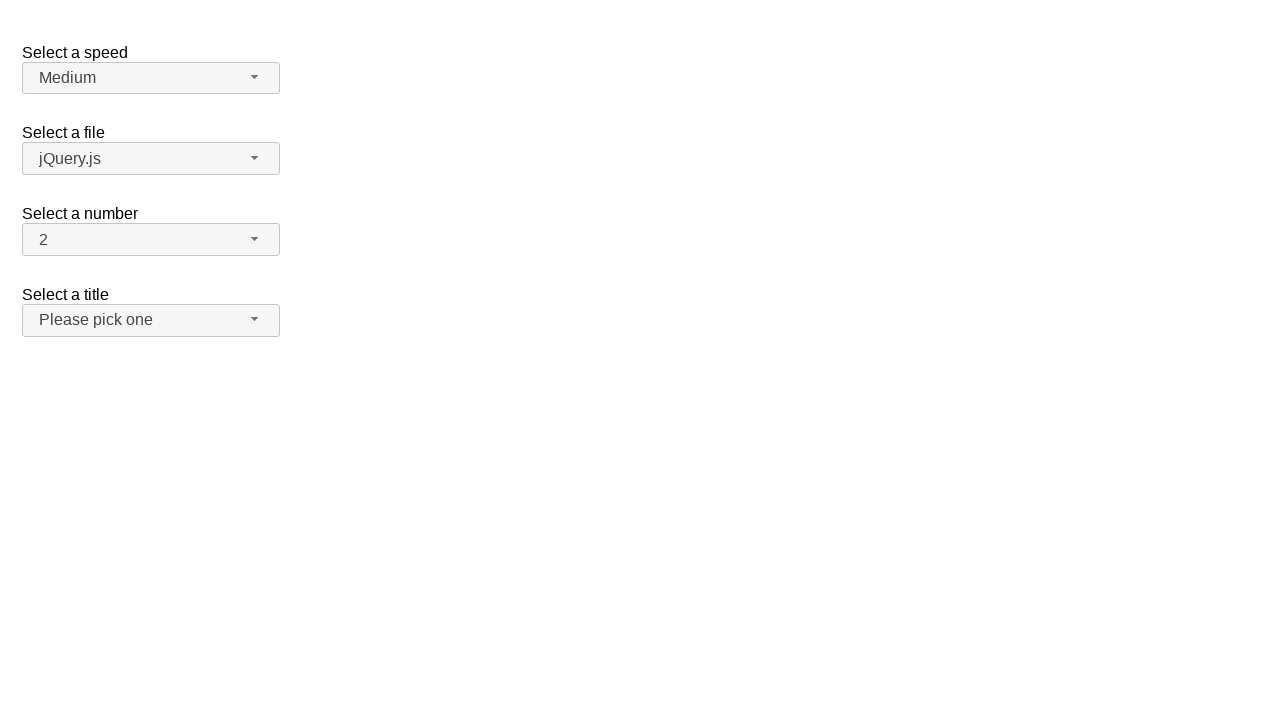

Clicked the custom dropdown button to open the jQuery UI select menu at (151, 240) on xpath=//span[@id='number-button']
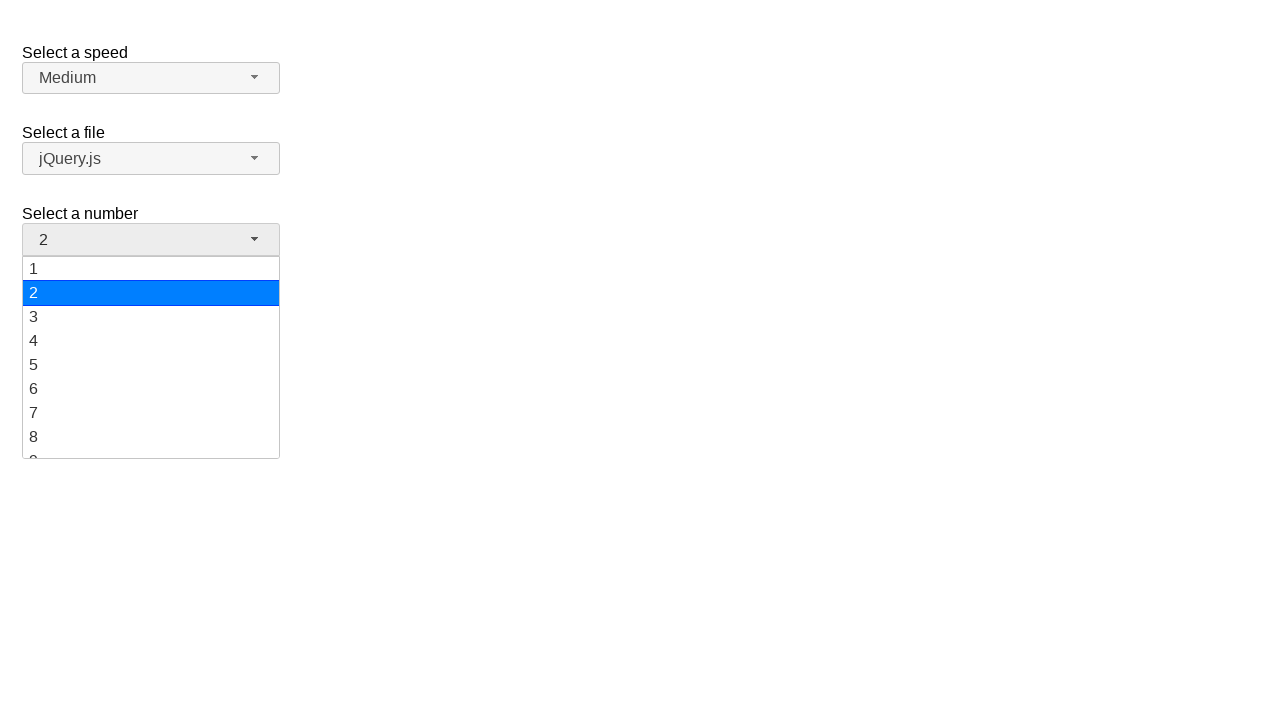

Dropdown menu items are now visible
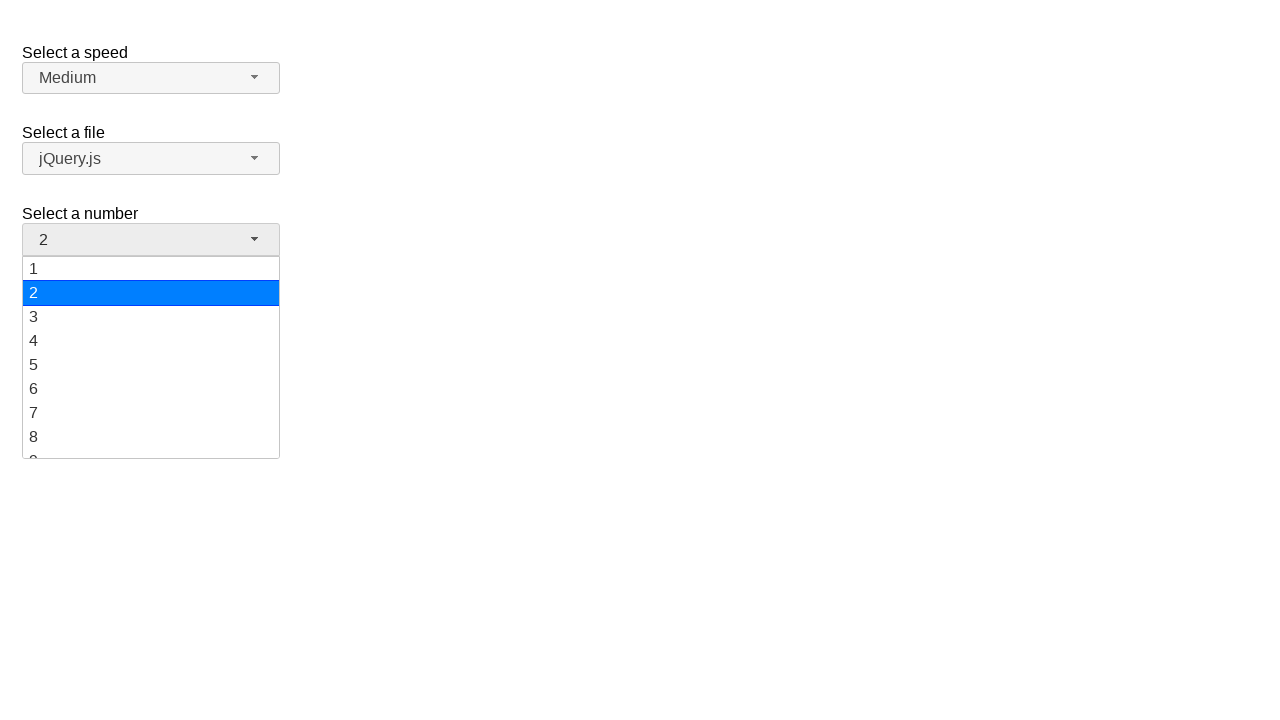

Retrieved all dropdown menu items
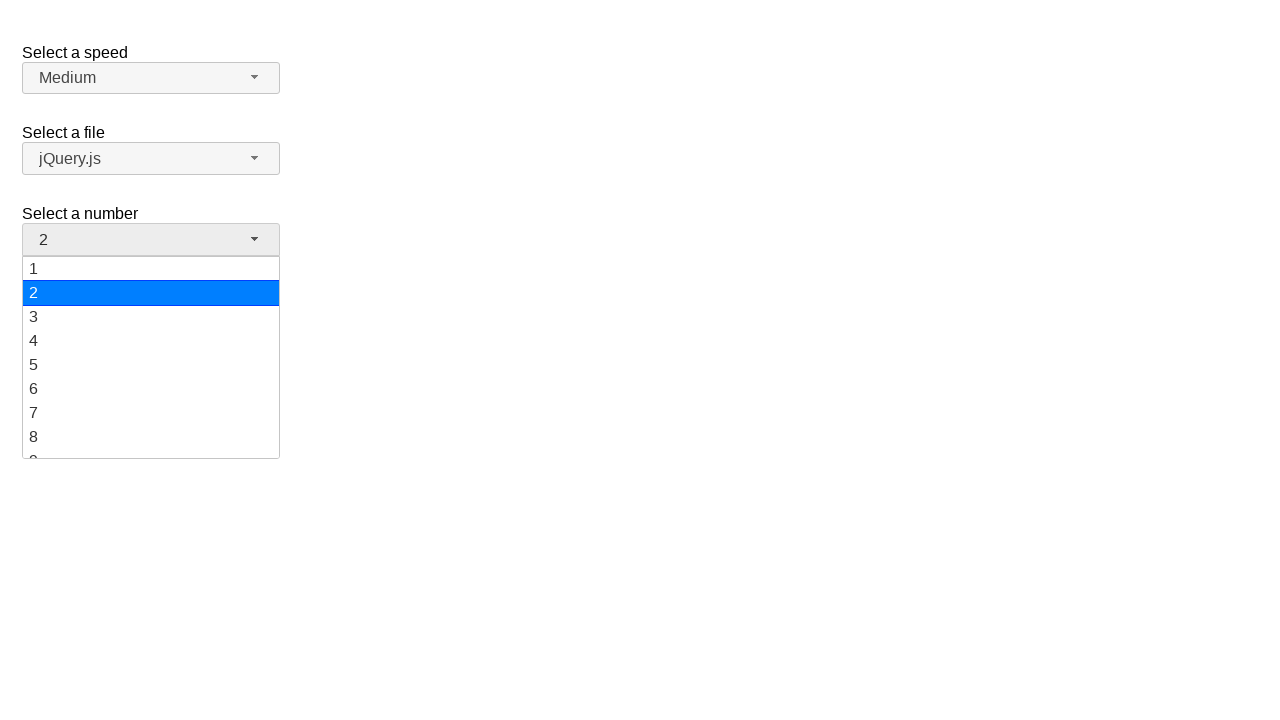

Scrolled to option with value '19' if needed
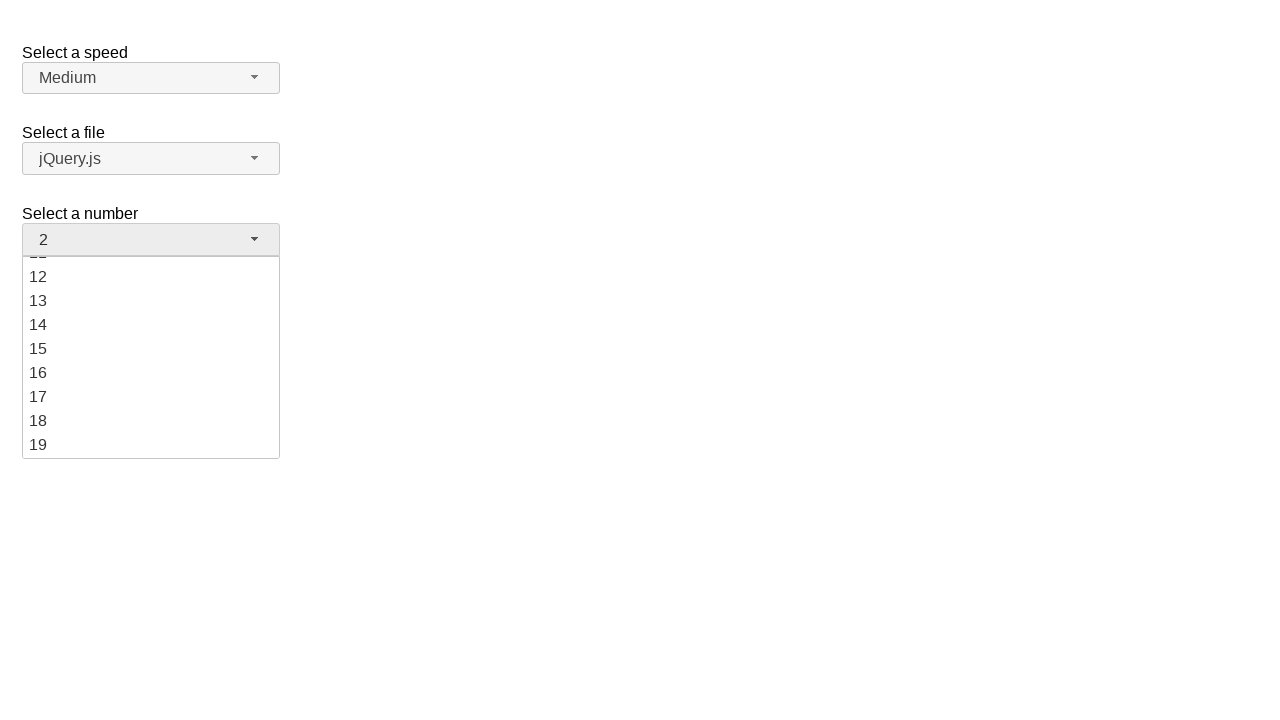

Clicked on option with value '19' at (151, 445) on xpath=//ul[@id='number-menu']/li[@class='ui-menu-item']/div >> nth=18
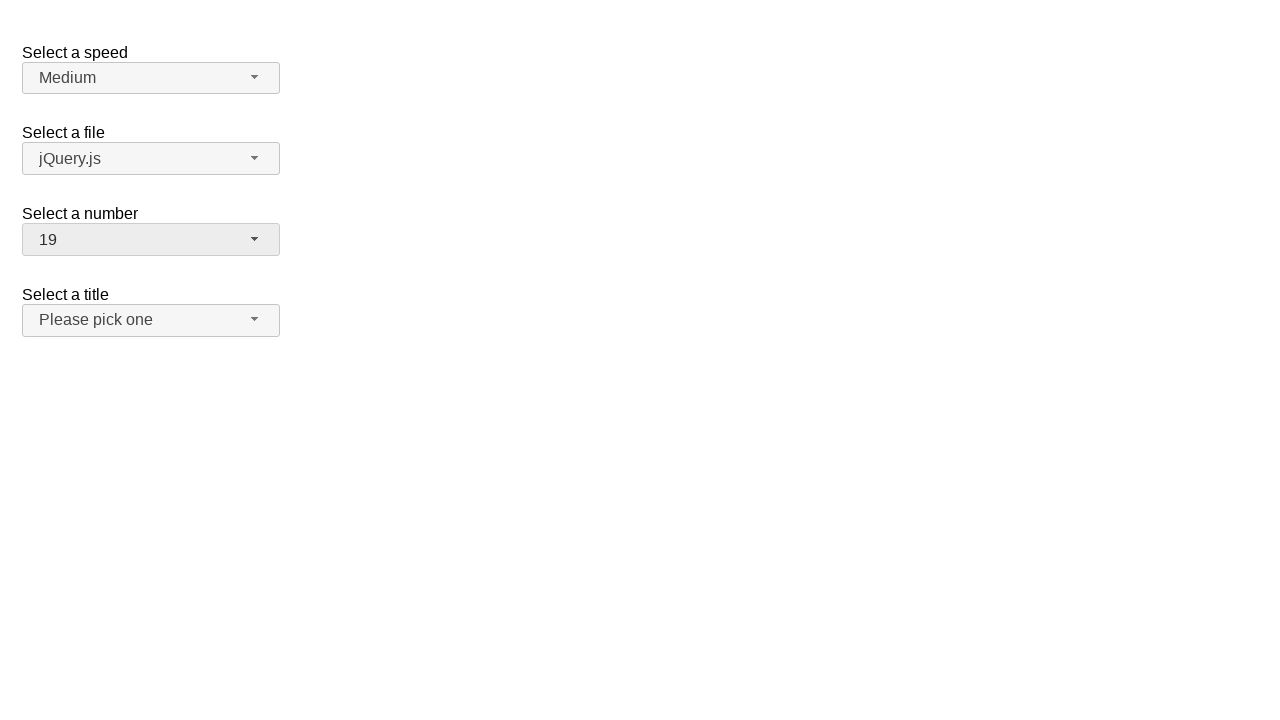

Verified that '19' is now selected and displayed in the dropdown button
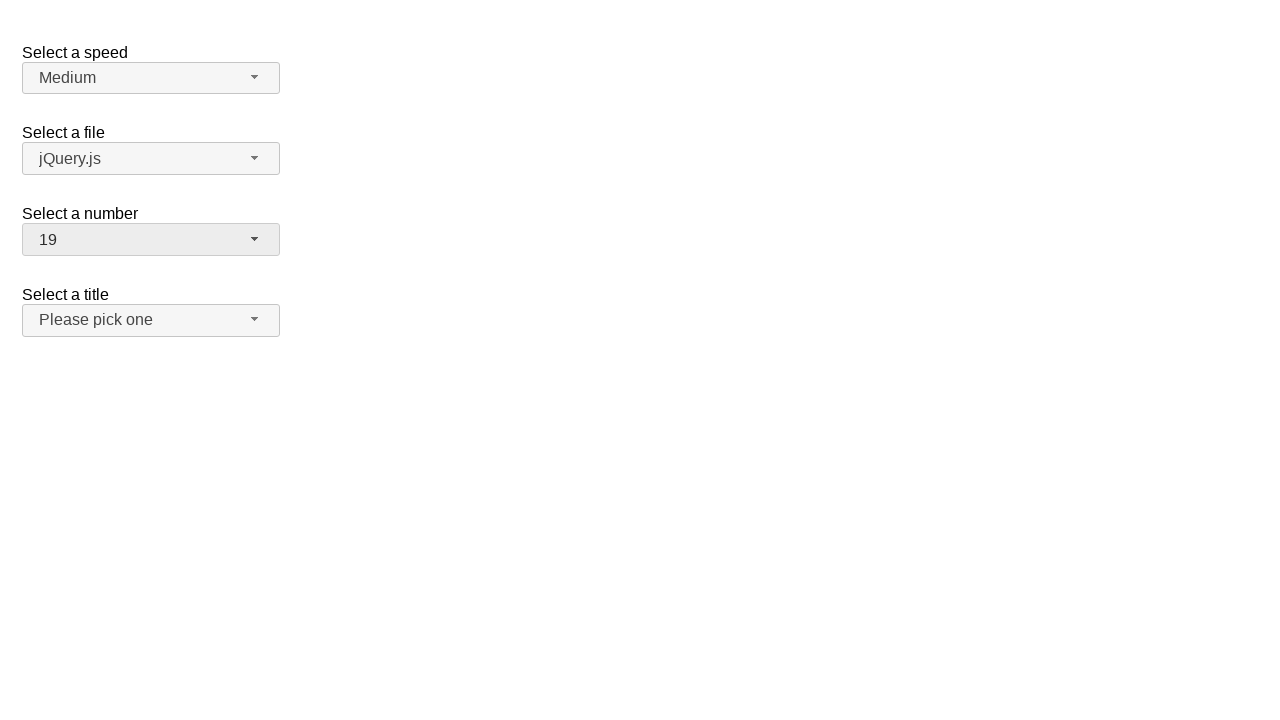

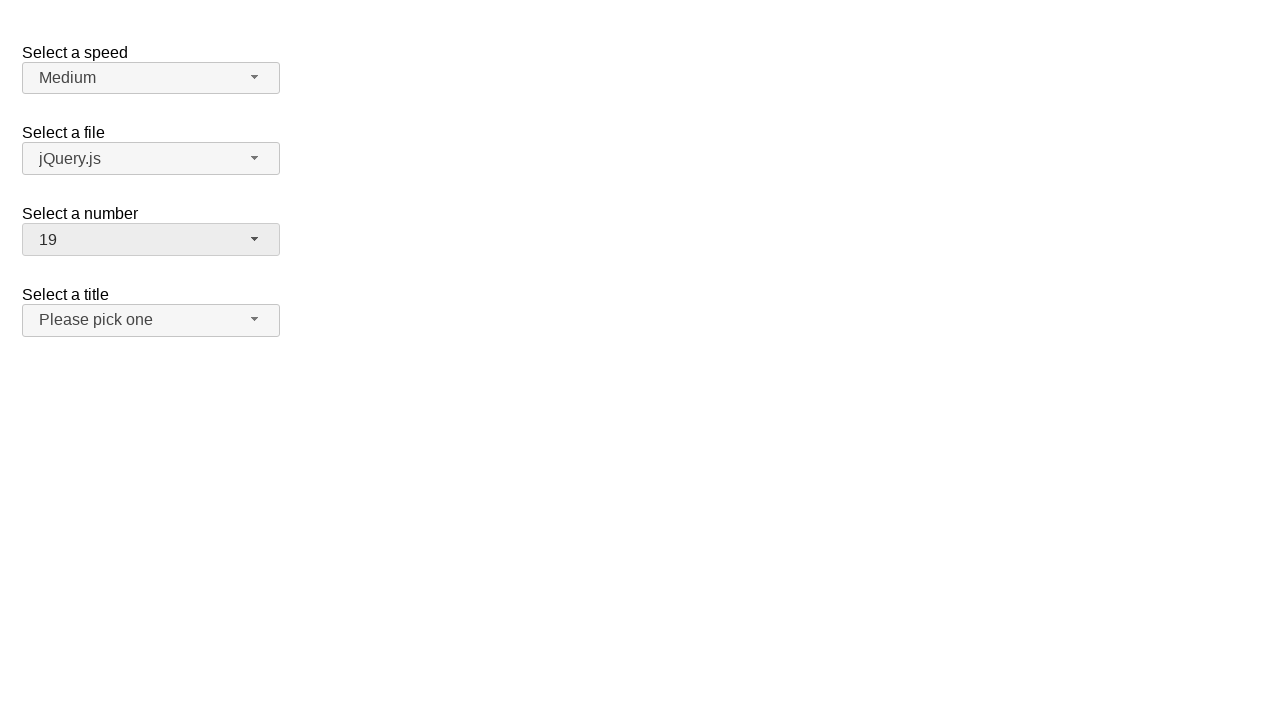